Tests filtering to display all items after navigating through different filters.

Starting URL: https://demo.playwright.dev/todomvc

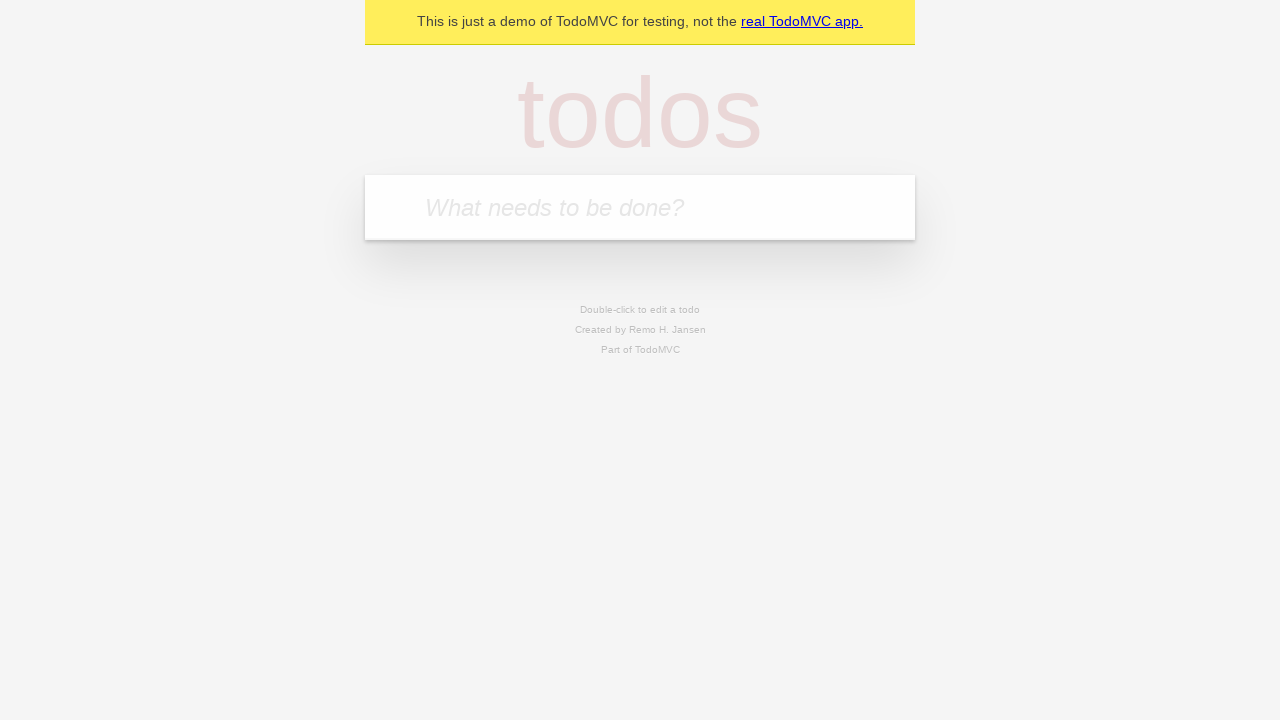

Filled todo input with 'buy some cheese' on internal:attr=[placeholder="What needs to be done?"i]
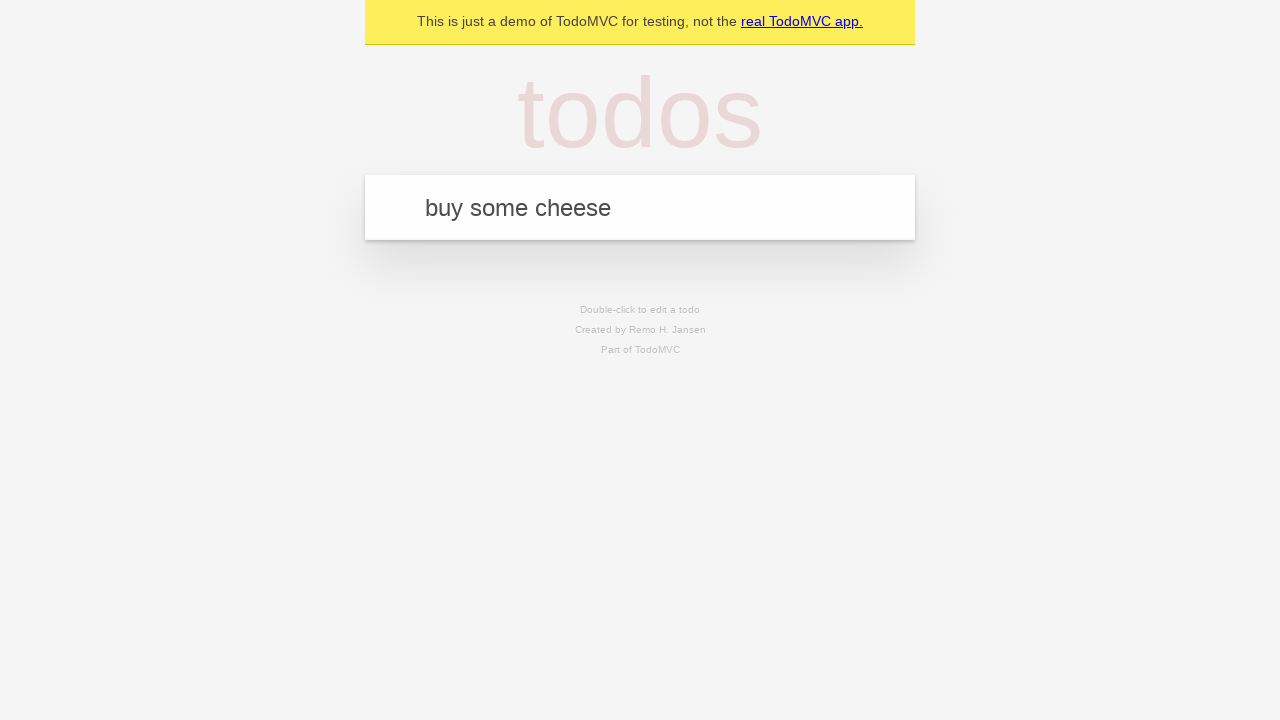

Pressed Enter to create first todo on internal:attr=[placeholder="What needs to be done?"i]
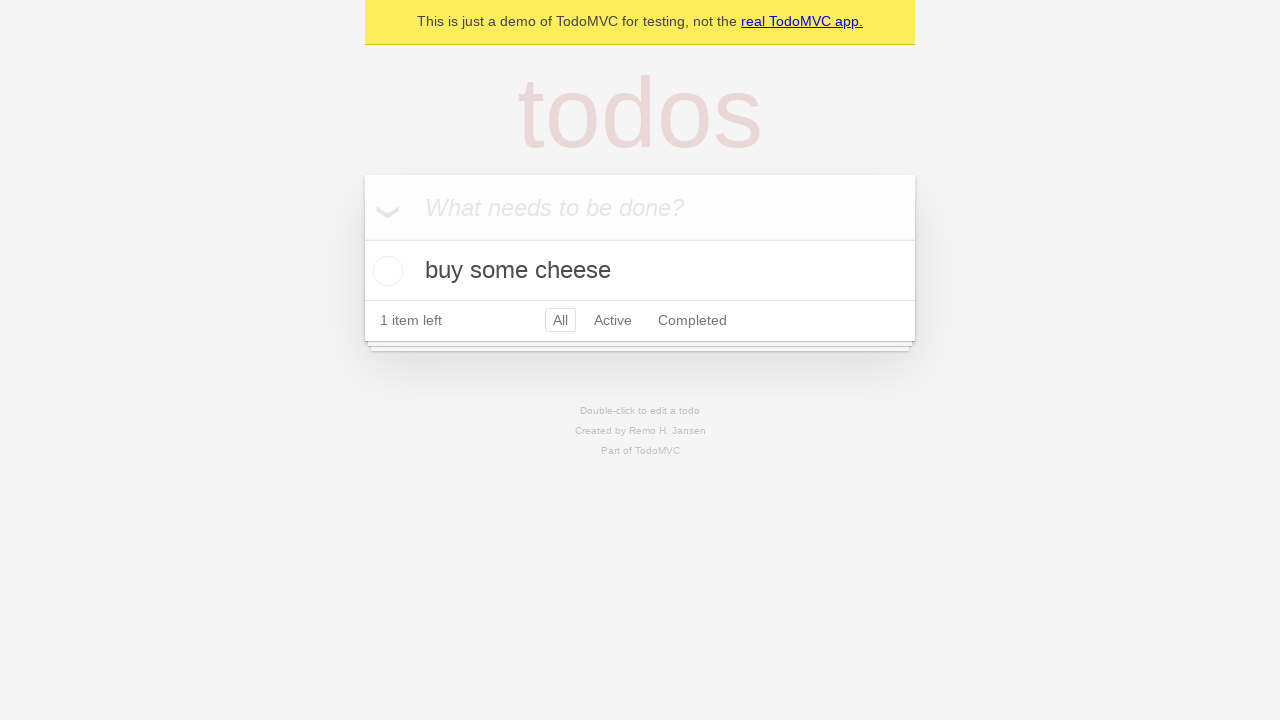

Filled todo input with 'feed the cat' on internal:attr=[placeholder="What needs to be done?"i]
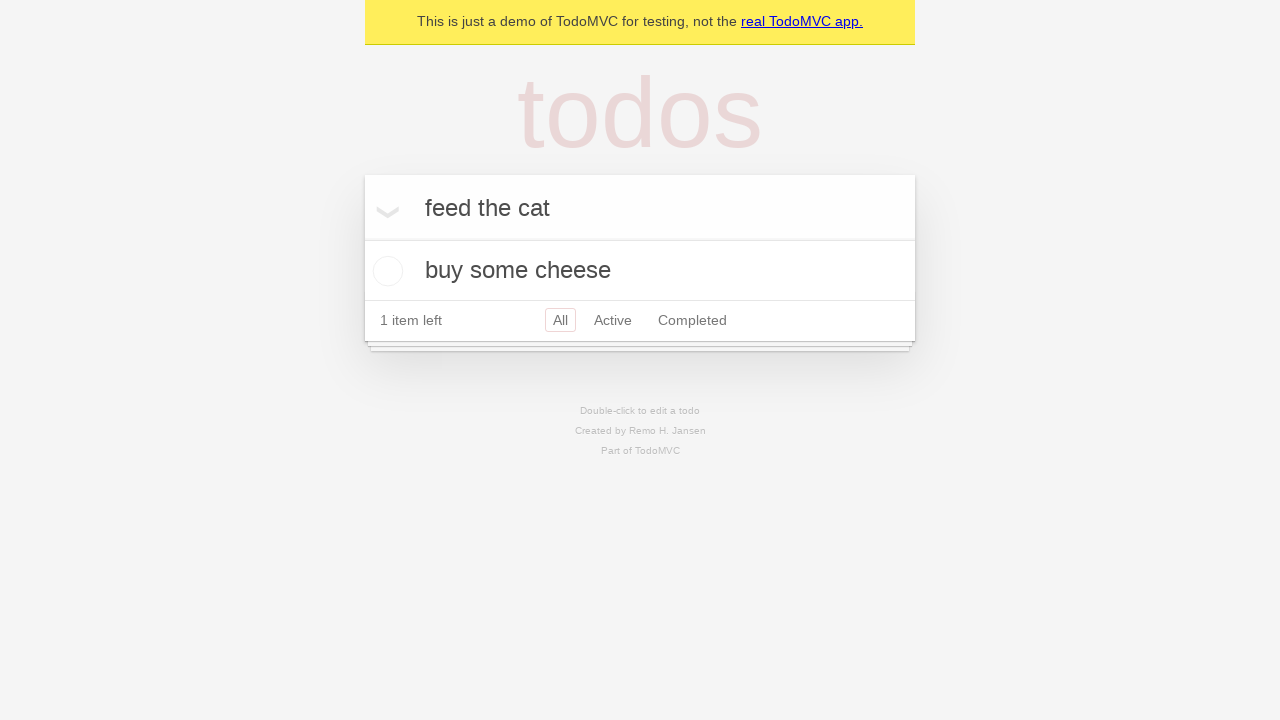

Pressed Enter to create second todo on internal:attr=[placeholder="What needs to be done?"i]
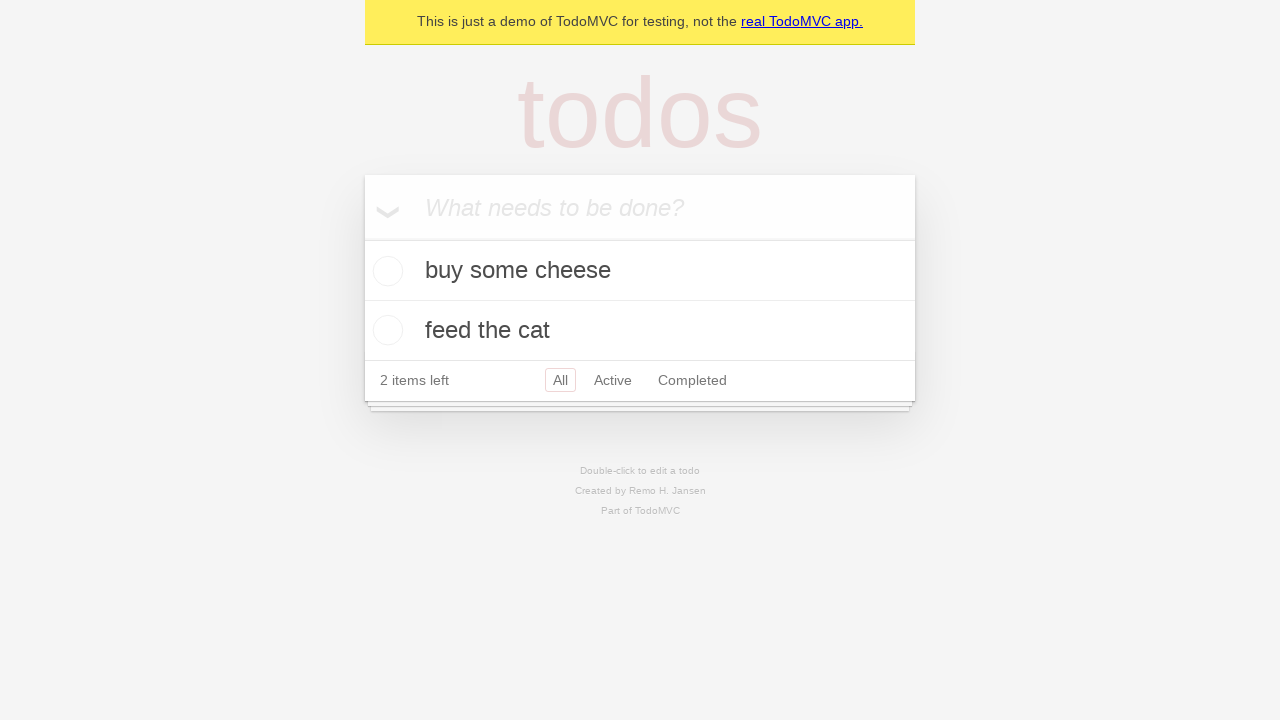

Filled todo input with 'book a doctors appointment' on internal:attr=[placeholder="What needs to be done?"i]
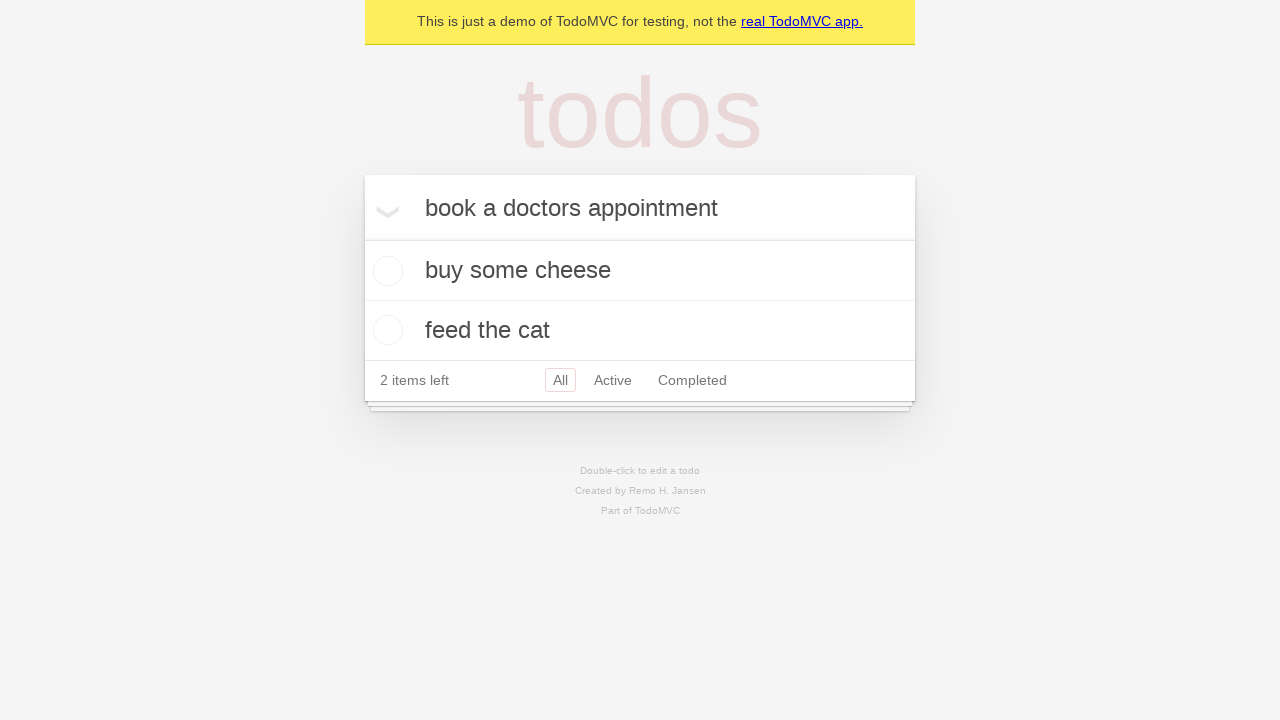

Pressed Enter to create third todo on internal:attr=[placeholder="What needs to be done?"i]
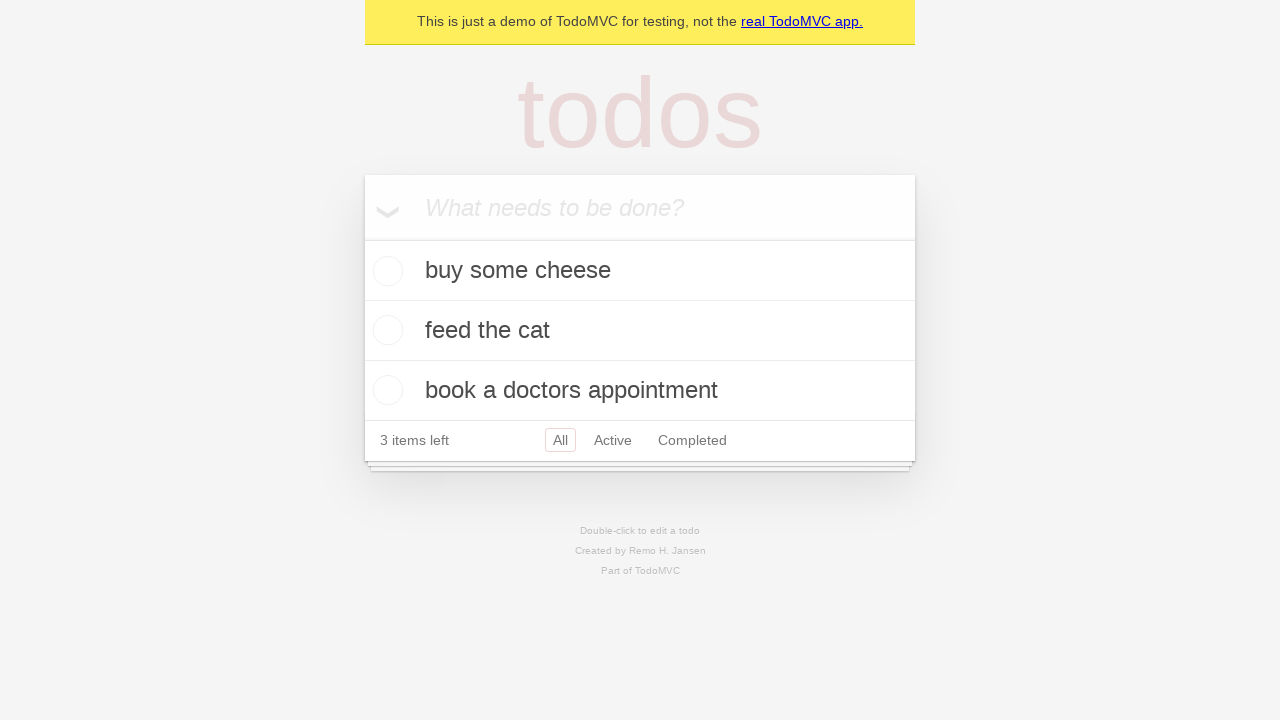

Checked second todo item at (385, 330) on internal:testid=[data-testid="todo-item"s] >> nth=1 >> internal:role=checkbox
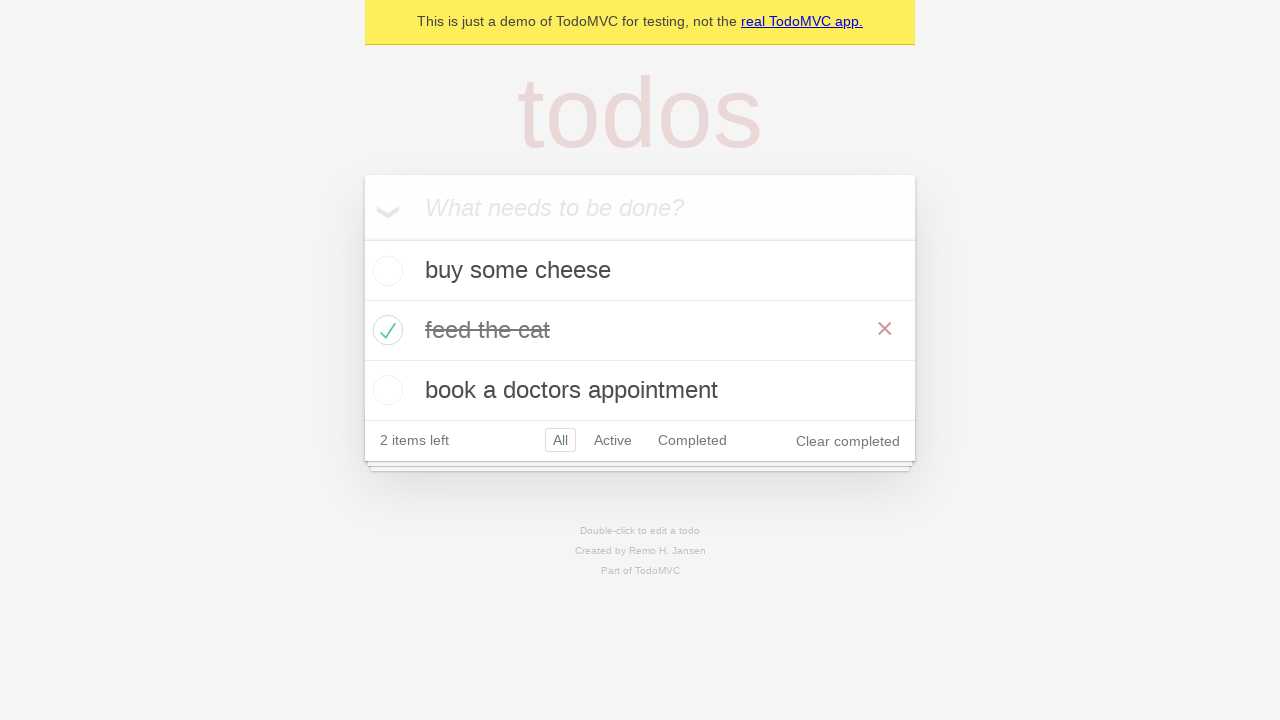

Clicked 'Active' filter to display active todos at (613, 440) on internal:role=link[name="Active"i]
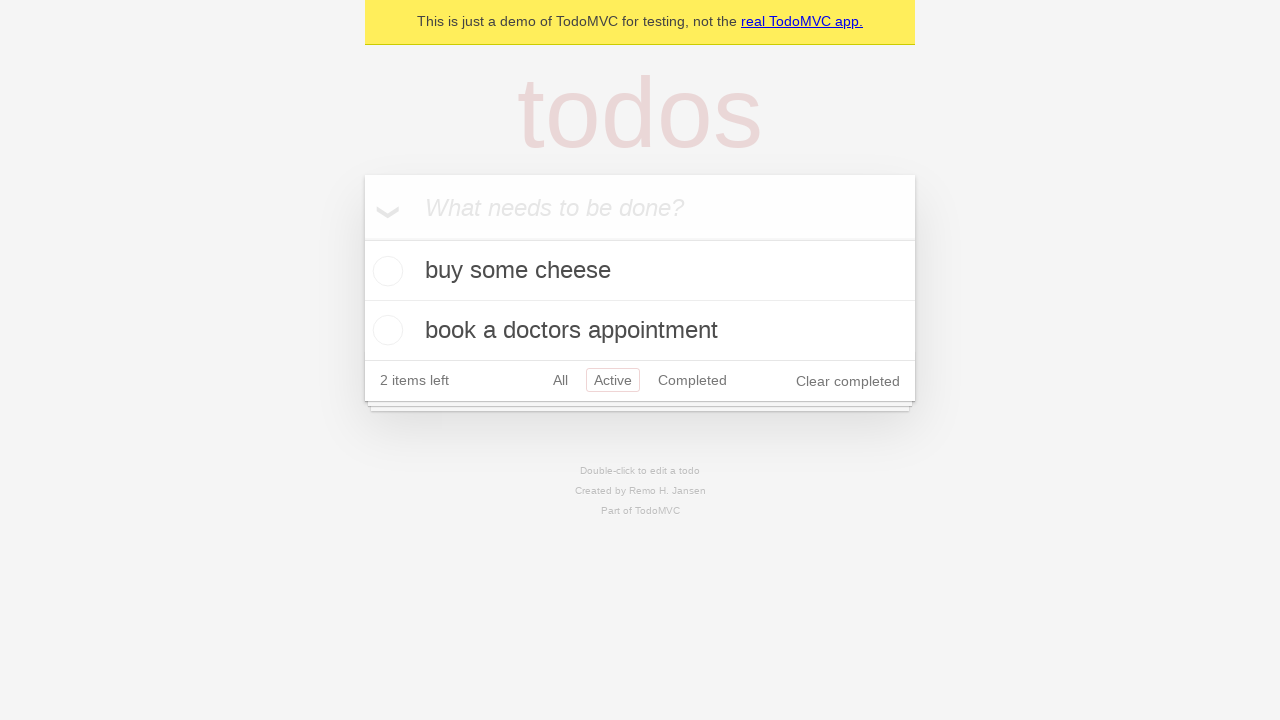

Clicked 'Completed' filter to display completed todos at (692, 380) on internal:role=link[name="Completed"i]
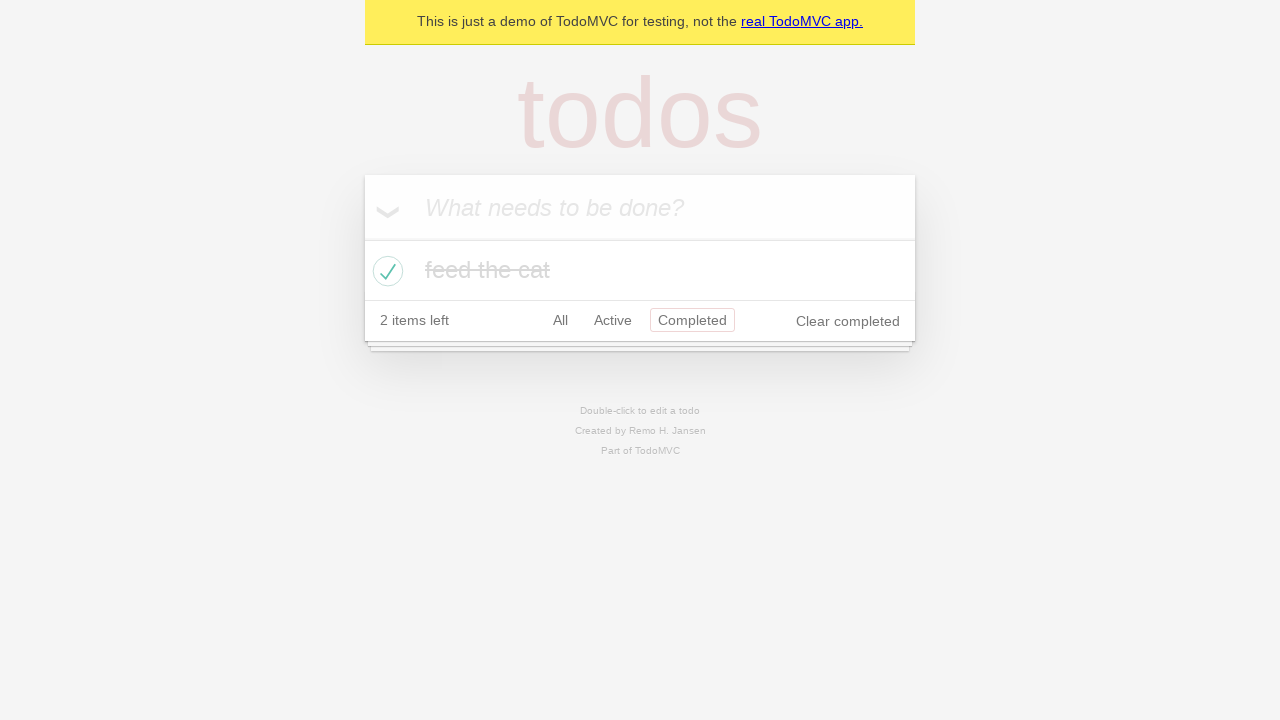

Clicked 'All' filter to display all items at (560, 320) on internal:role=link[name="All"i]
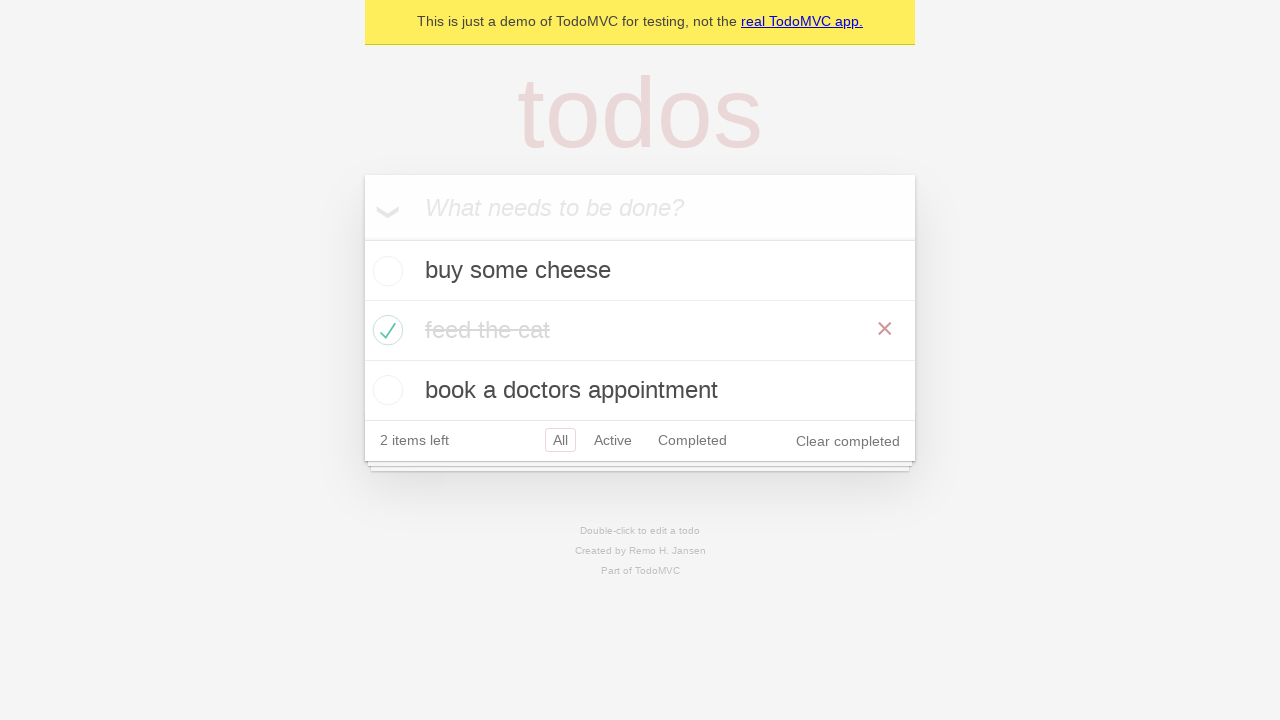

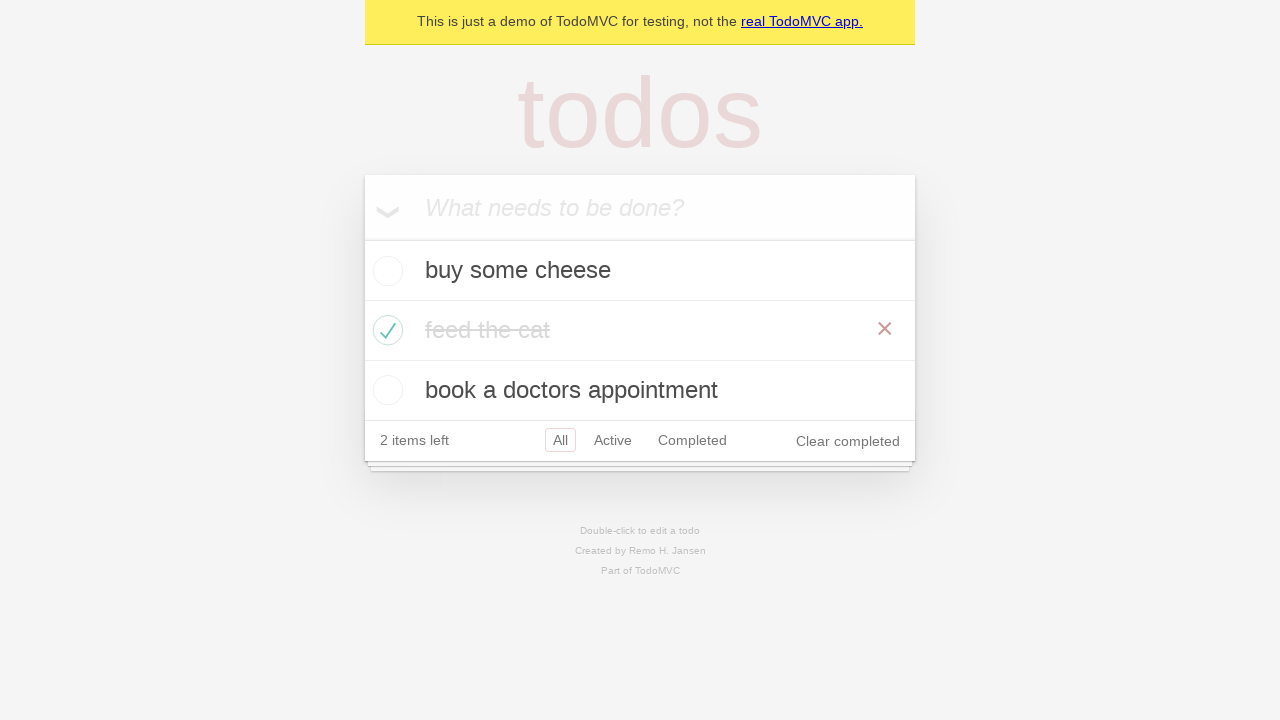